Navigates to anhtester.com and clicks on the 'Mobile Testing' section heading

Starting URL: https://anhtester.com

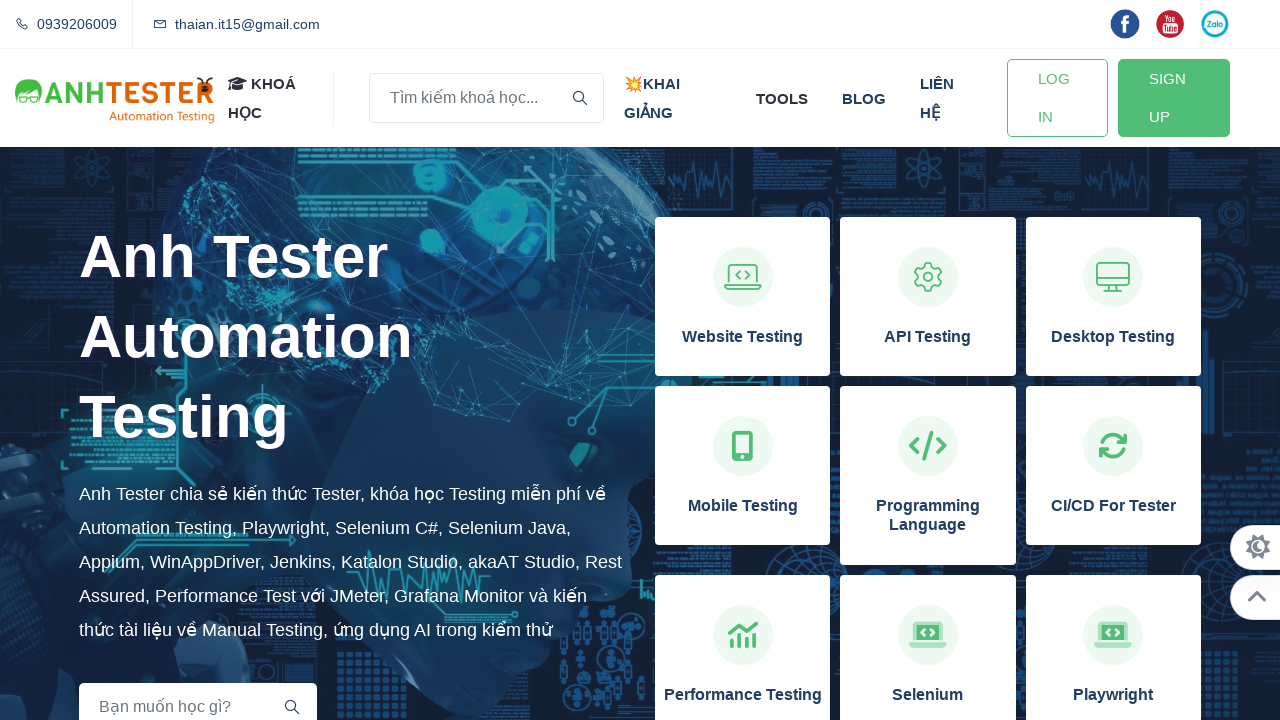

Navigated to https://anhtester.com
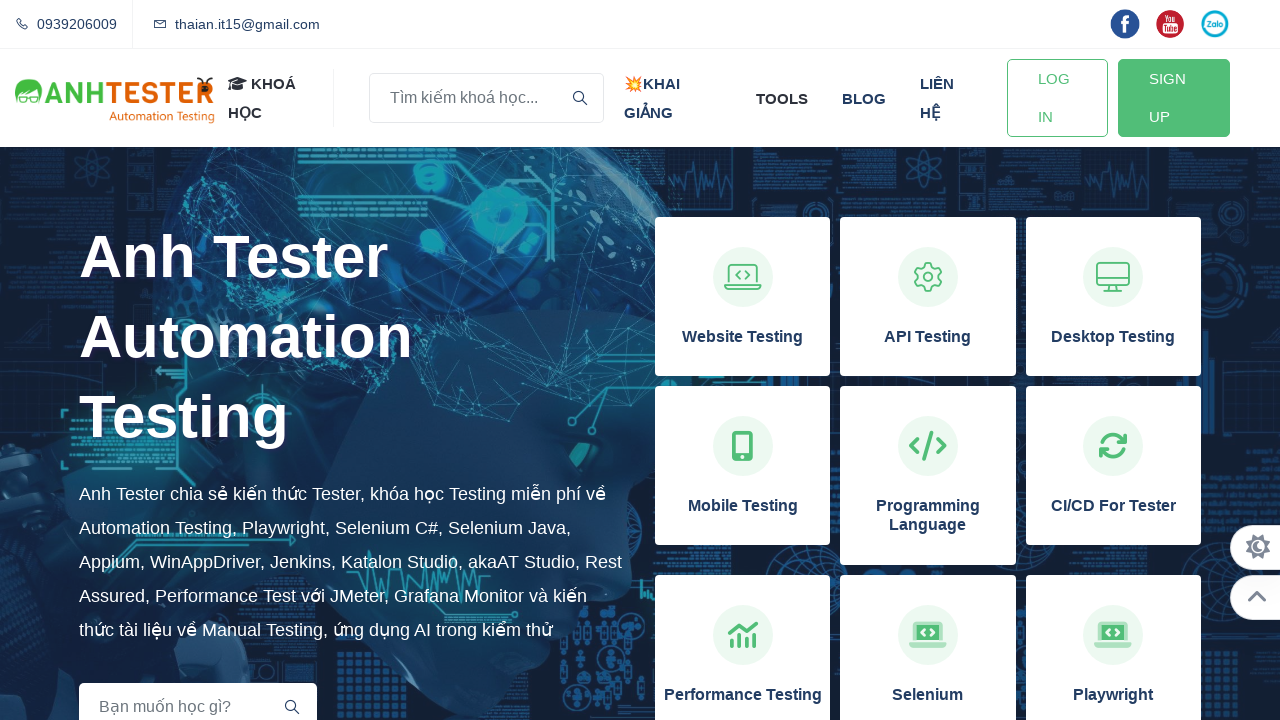

Clicked on the 'Mobile Testing' section heading at (743, 506) on xpath=//h3[normalize-space()='Mobile Testing']
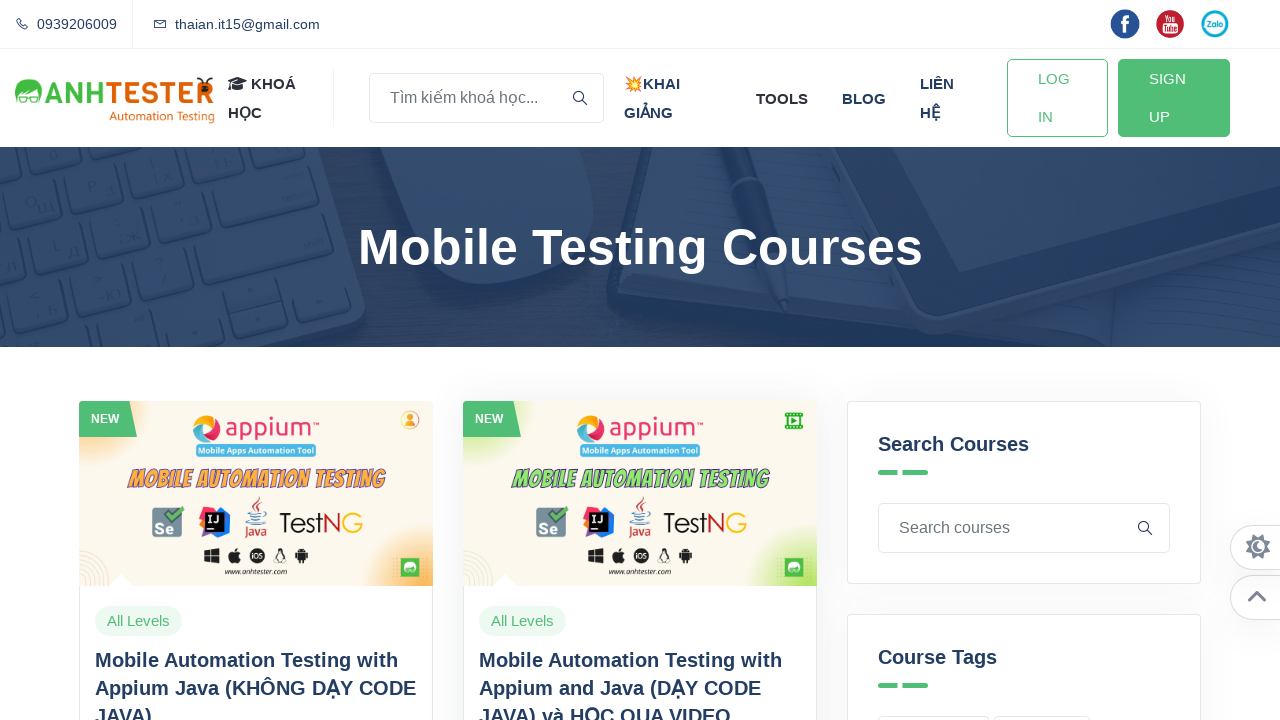

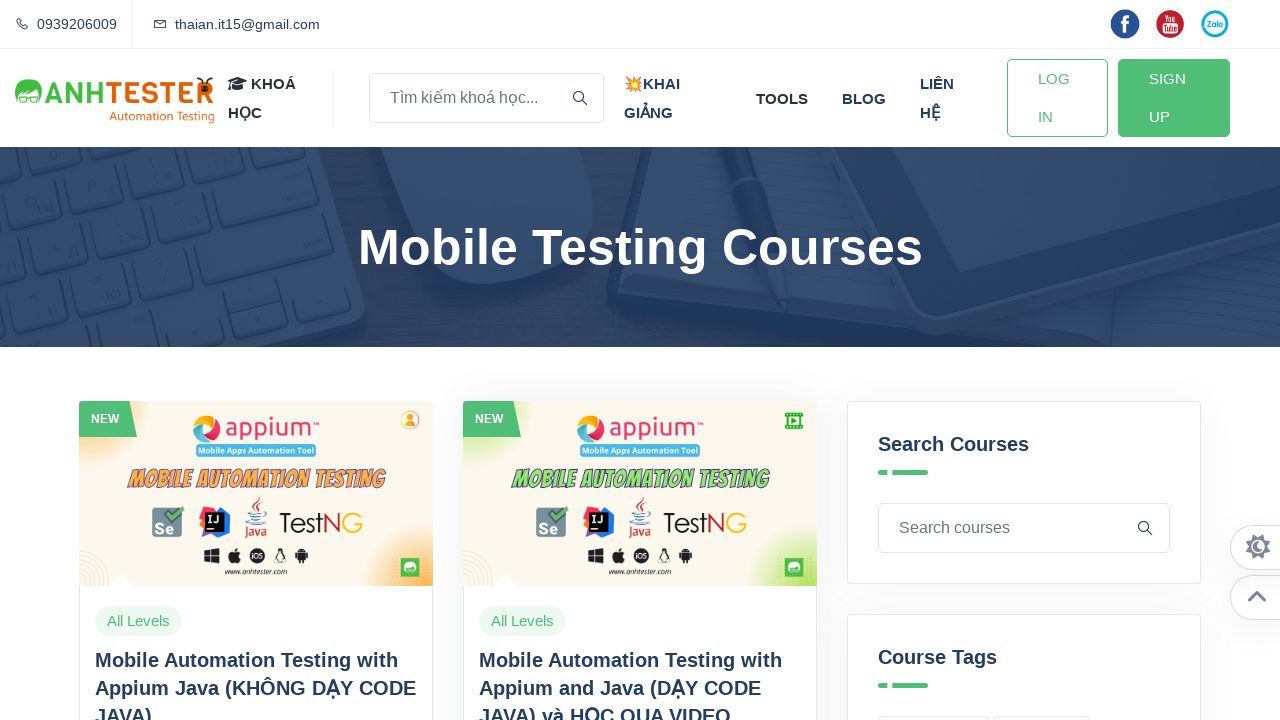